Tests selectable functionality by clicking on items 1, 3, 5, and 7 in the default selectable list

Starting URL: https://demo.automationtesting.in/Selectable.html

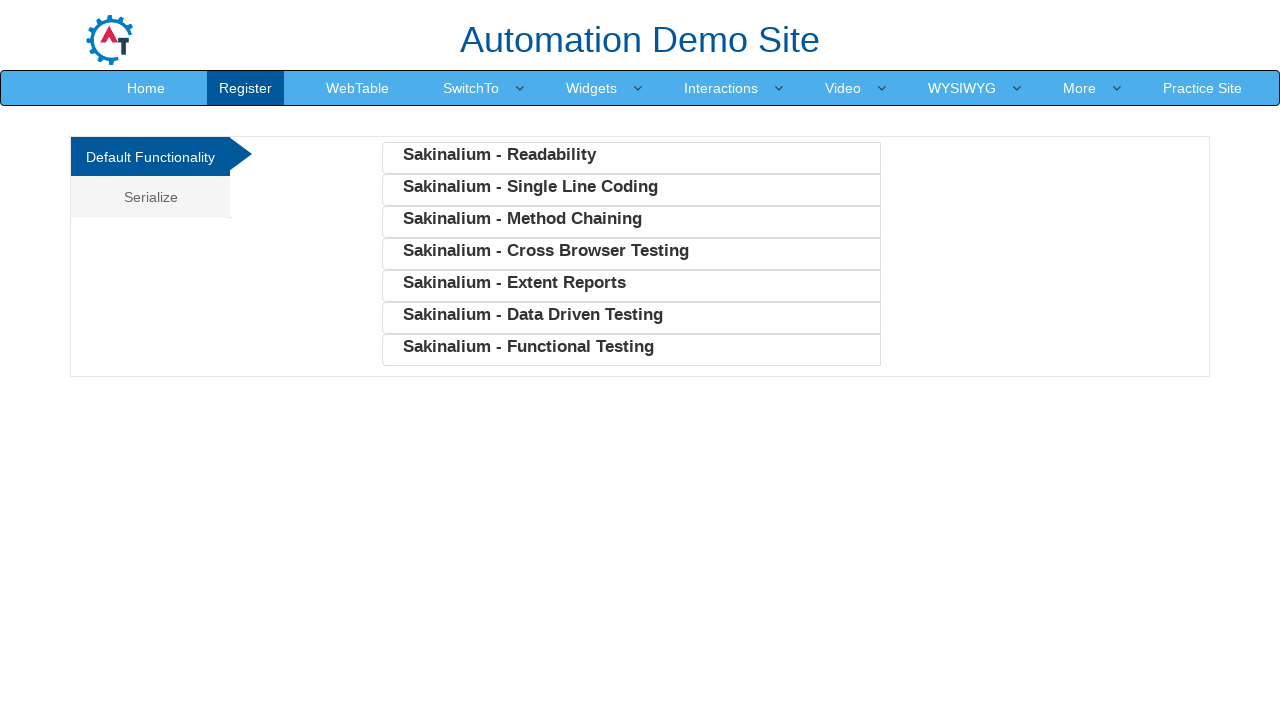

Waited for selectable list to be visible
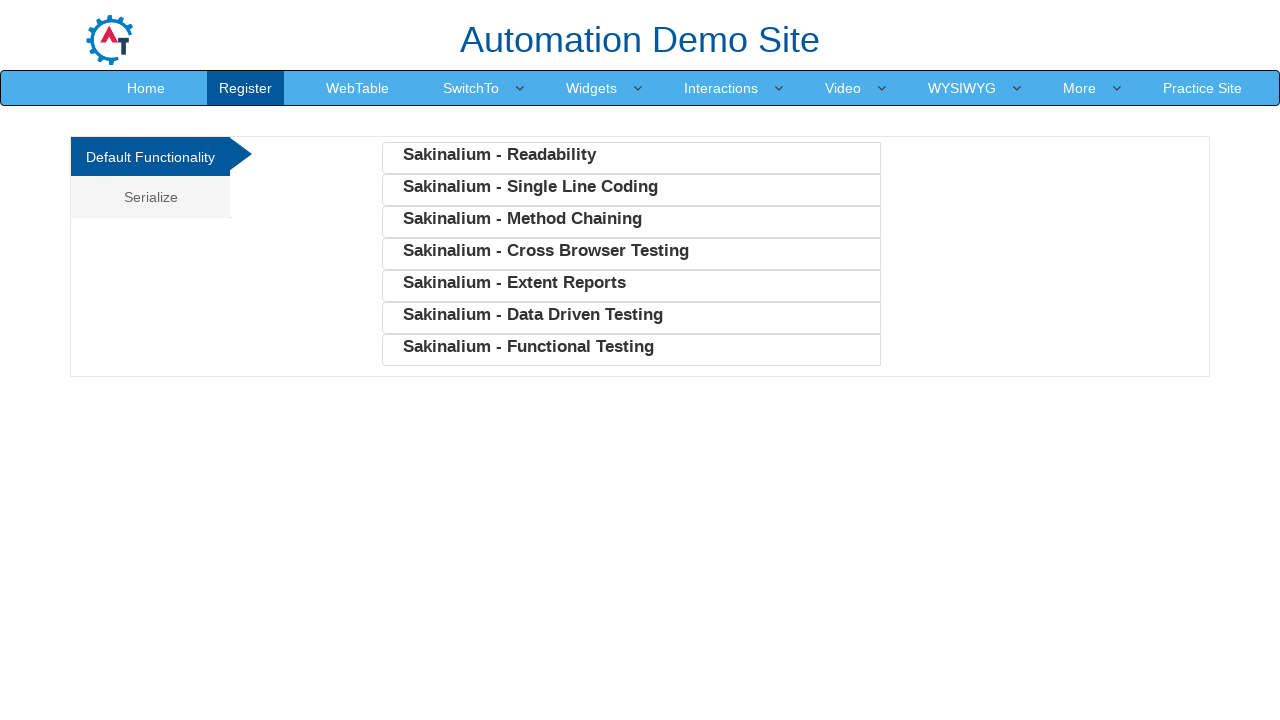

Clicked on item 1 in the default selectable list at (631, 158) on //*[@id="Default"]/ul/li[1]
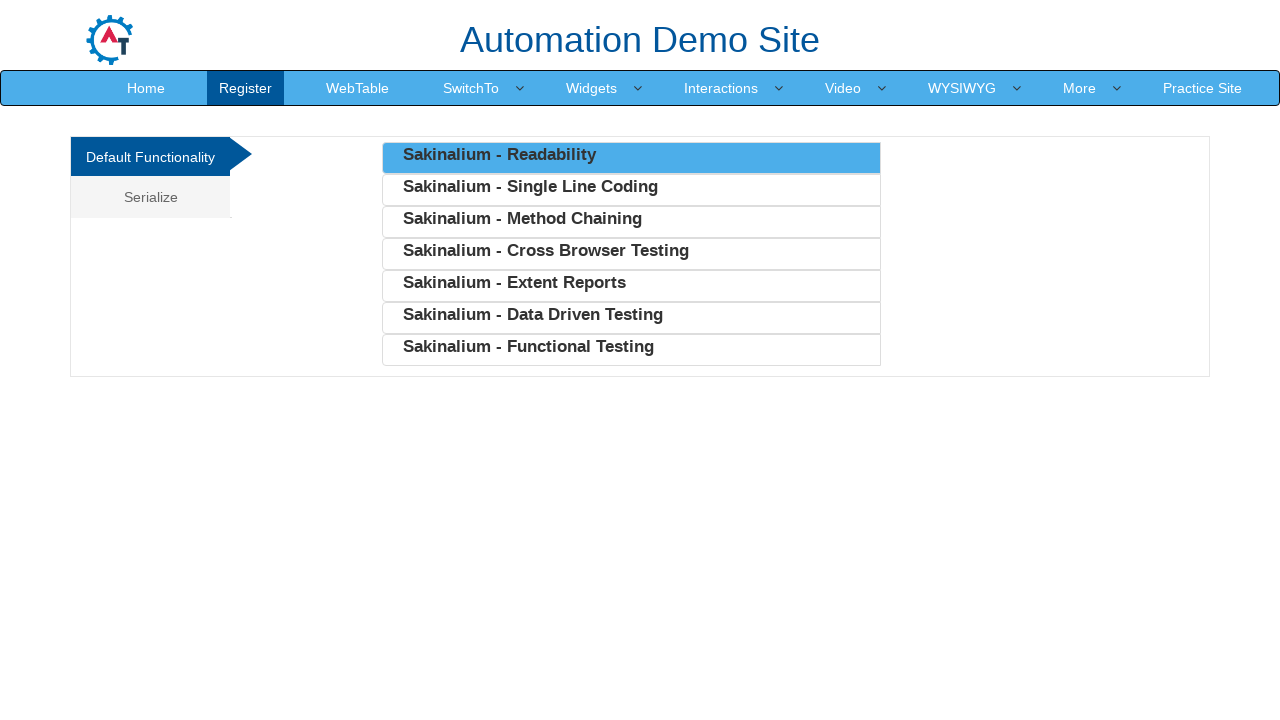

Clicked on item 3 in the default selectable list at (631, 222) on //*[@id="Default"]/ul/li[3]
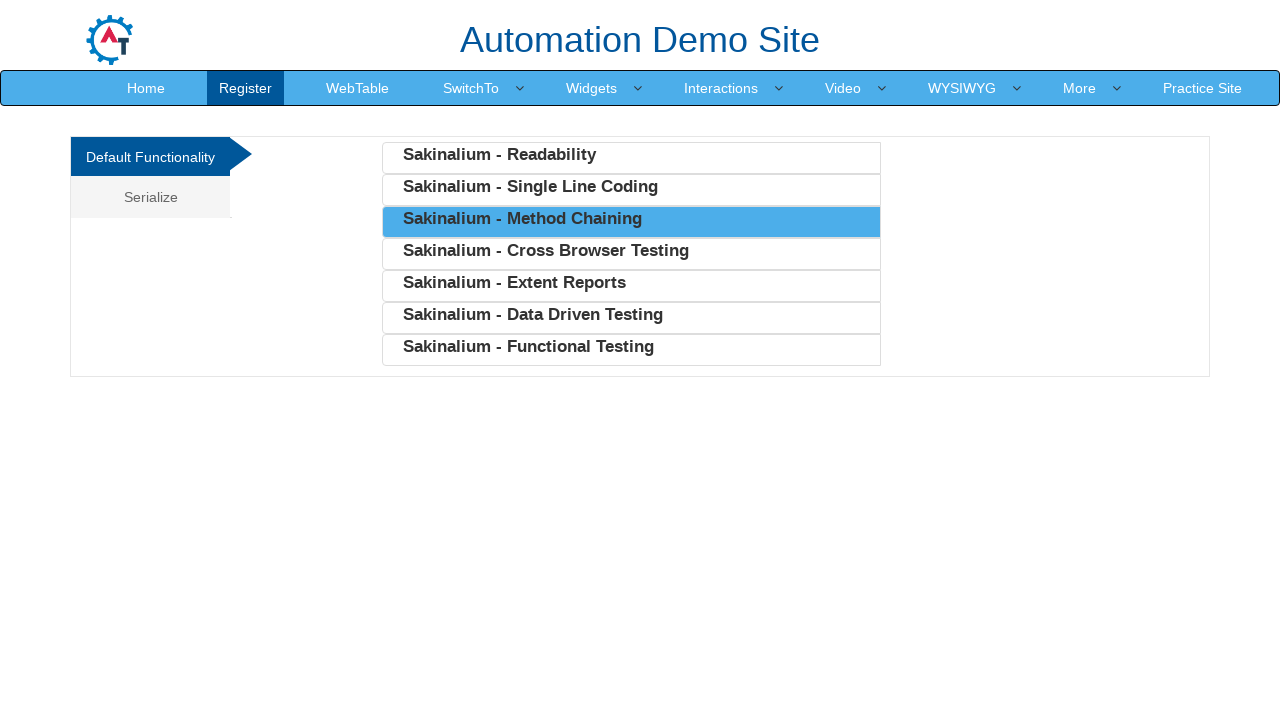

Clicked on item 5 in the default selectable list at (631, 286) on //*[@id="Default"]/ul/li[5]
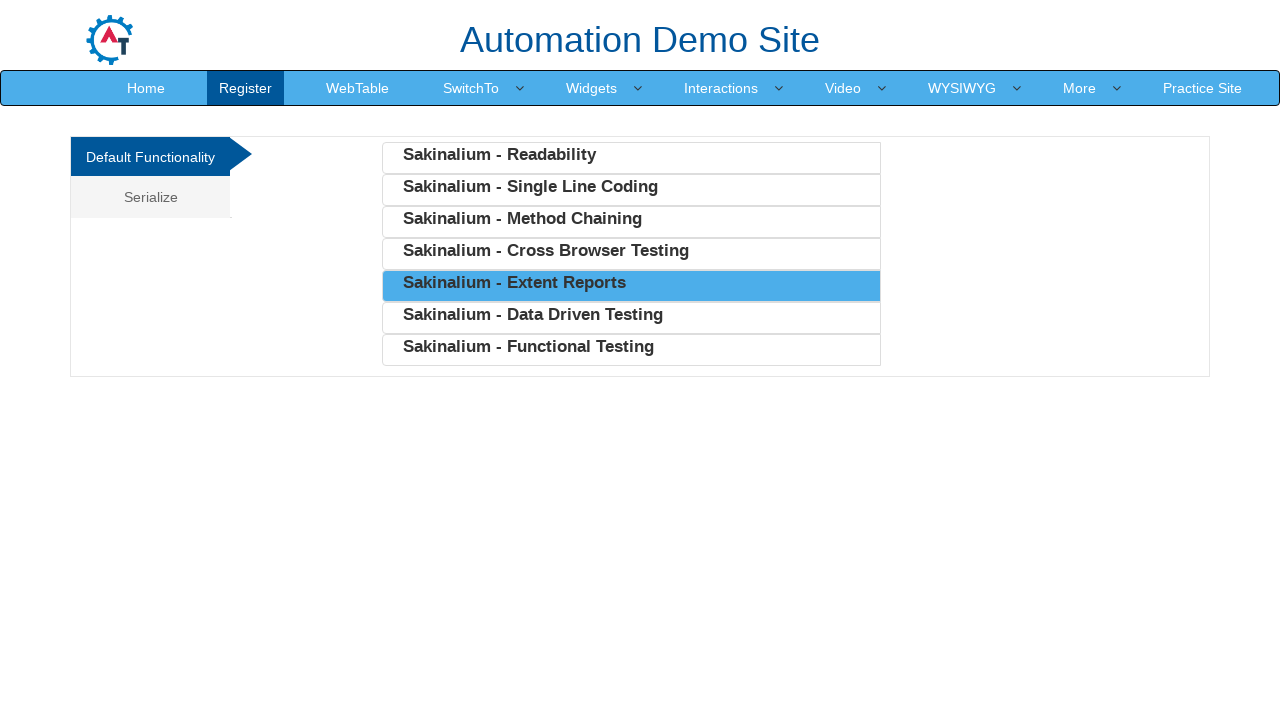

Clicked on item 7 in the default selectable list at (631, 350) on //*[@id="Default"]/ul/li[7]
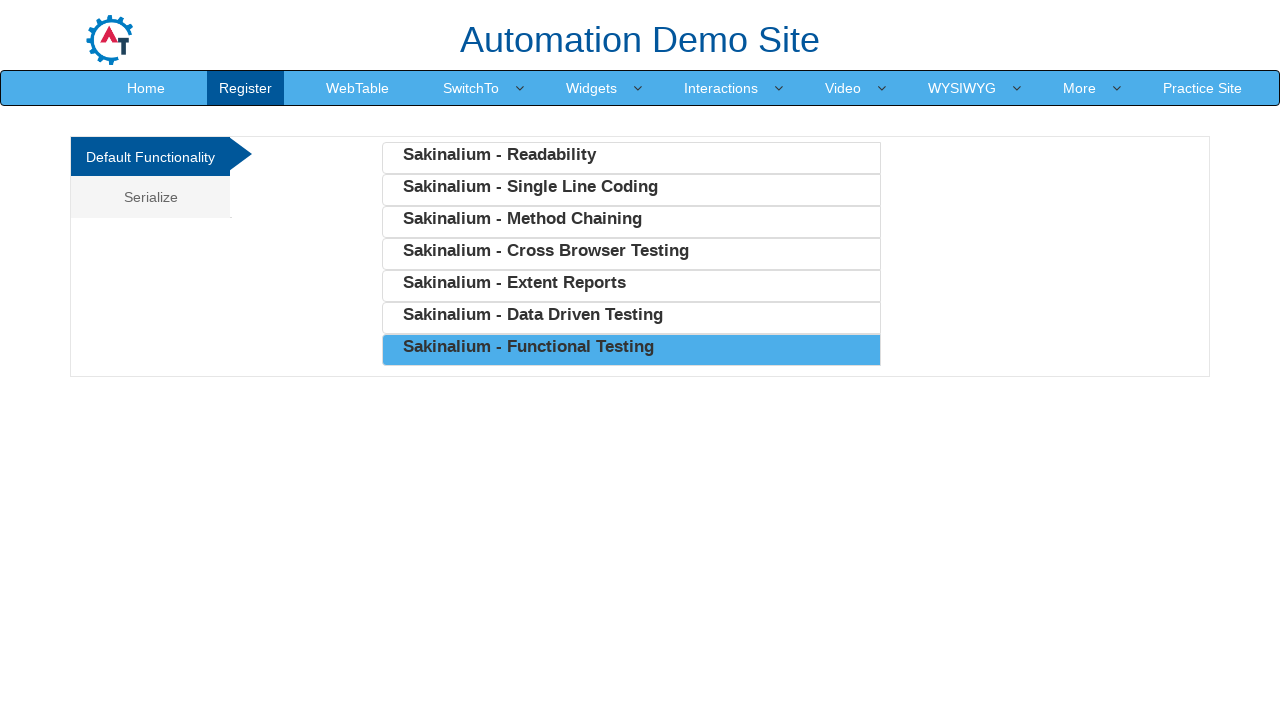

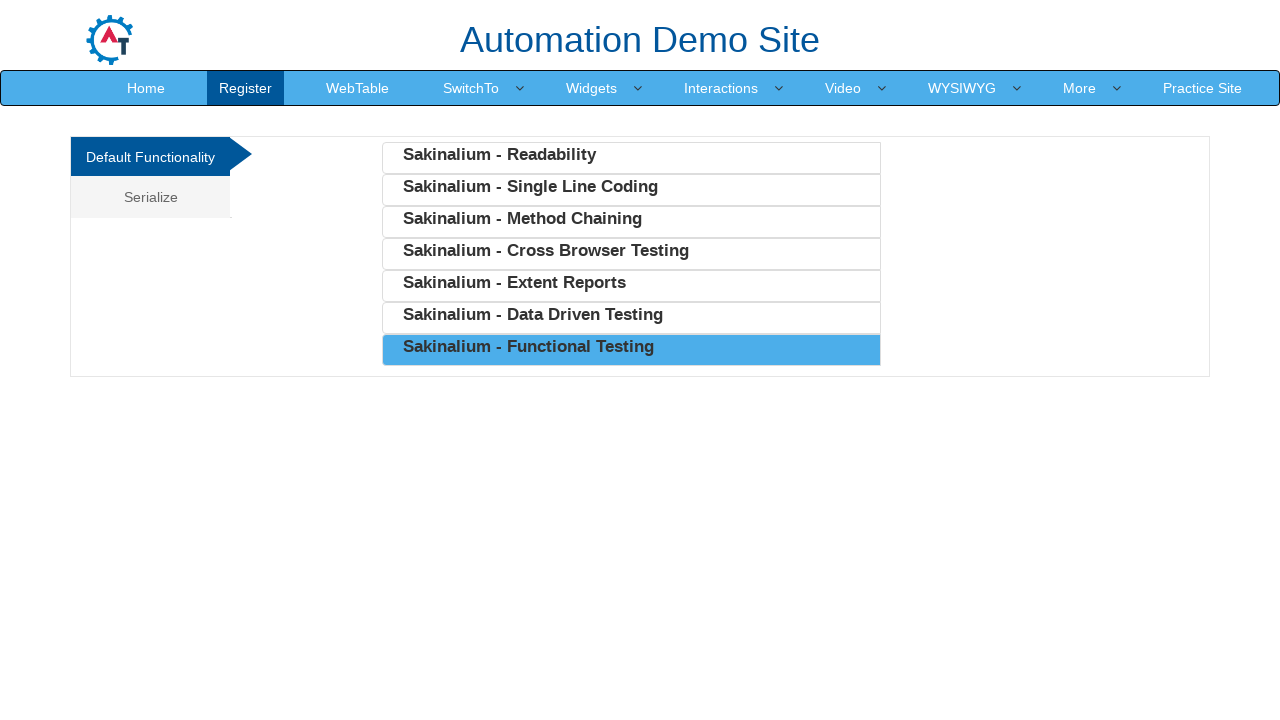